Tests keyboard shortcuts functionality by entering text in first input field, selecting all with Ctrl+A, copying with Ctrl+C, navigating to second field with Tab, and pasting with Ctrl+V

Starting URL: https://text-compare.com/

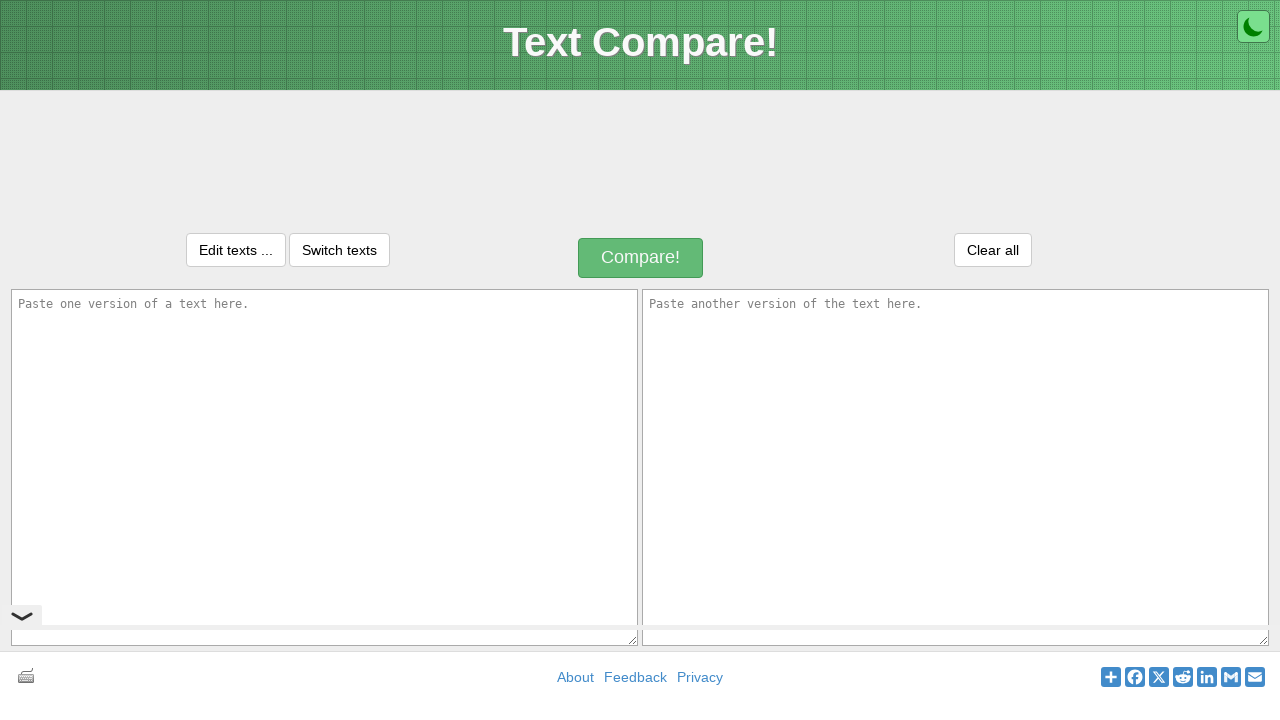

Entered 'Learning selenium' in first input field on #inputText1
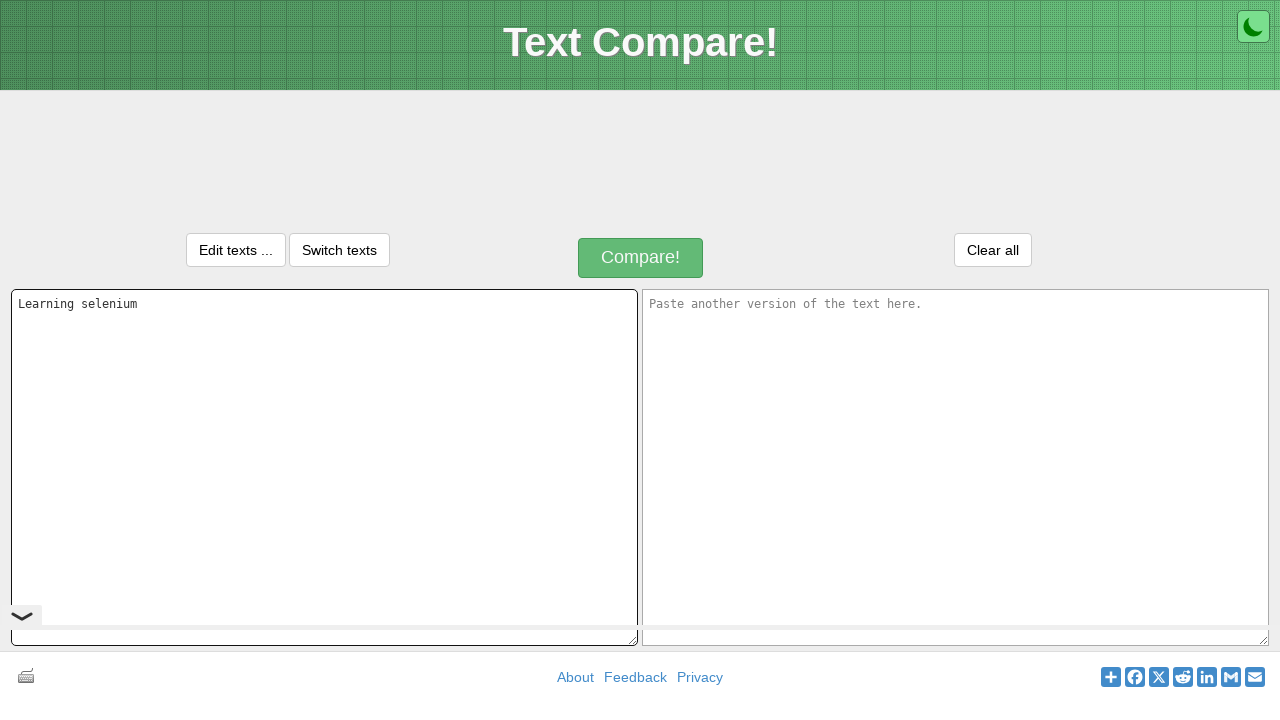

Clicked on first input field to focus it at (324, 467) on #inputText1
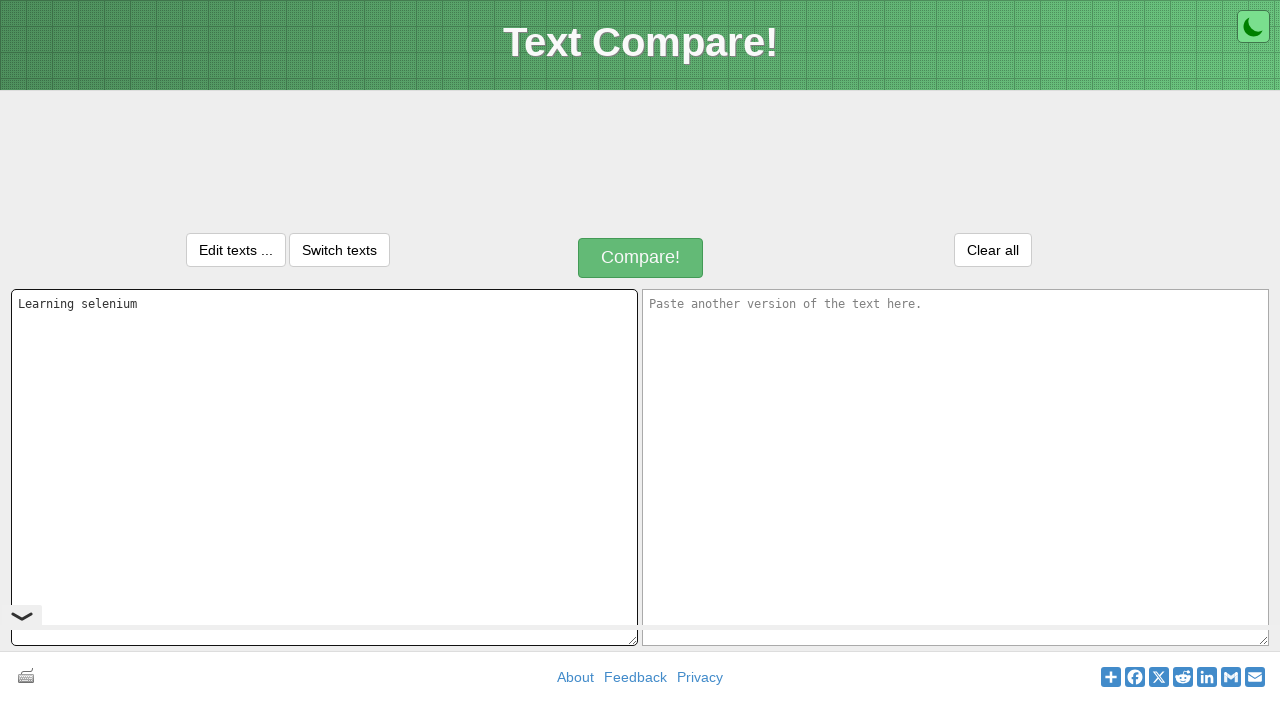

Selected all text in first input field with Ctrl+A
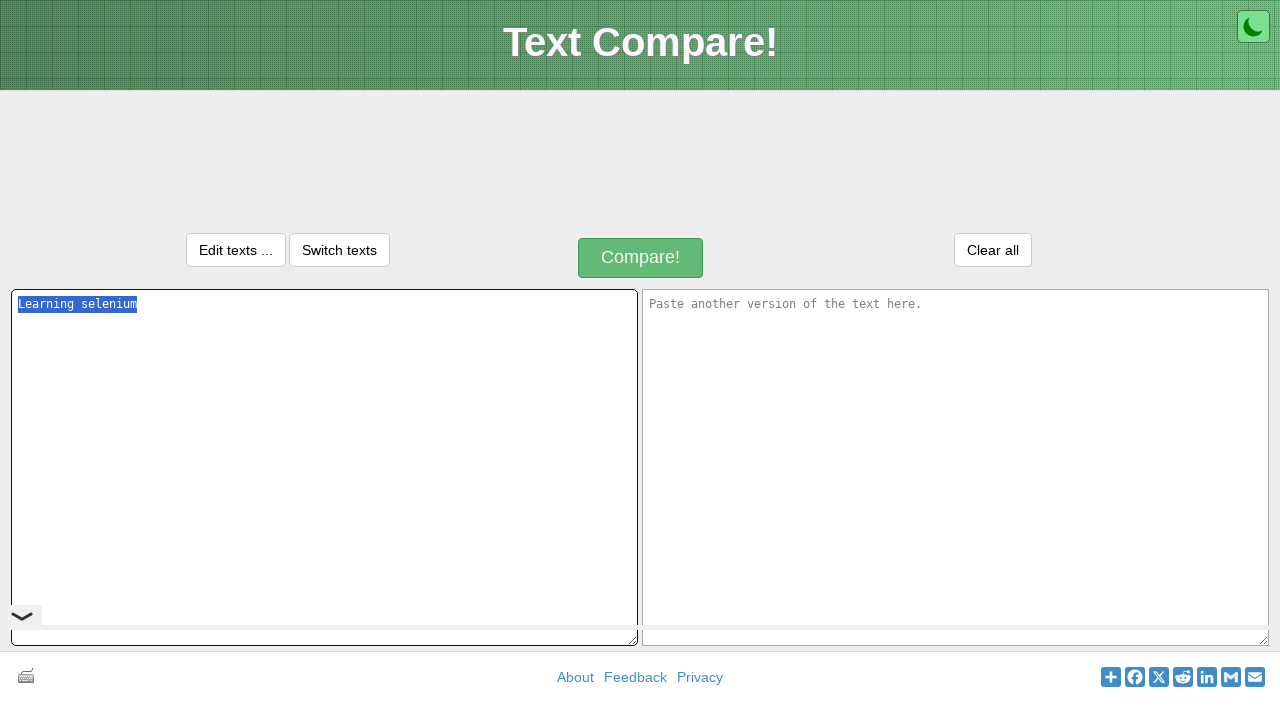

Copied selected text with Ctrl+C
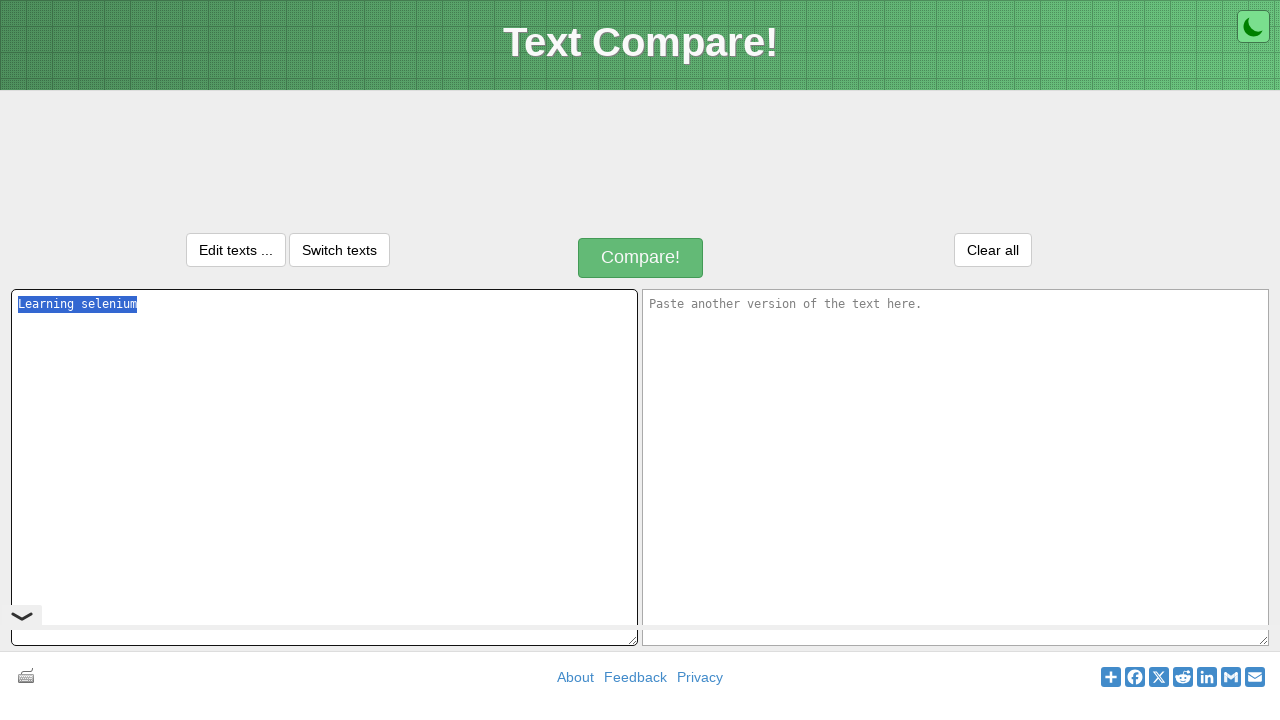

Navigated to second input field with Tab key
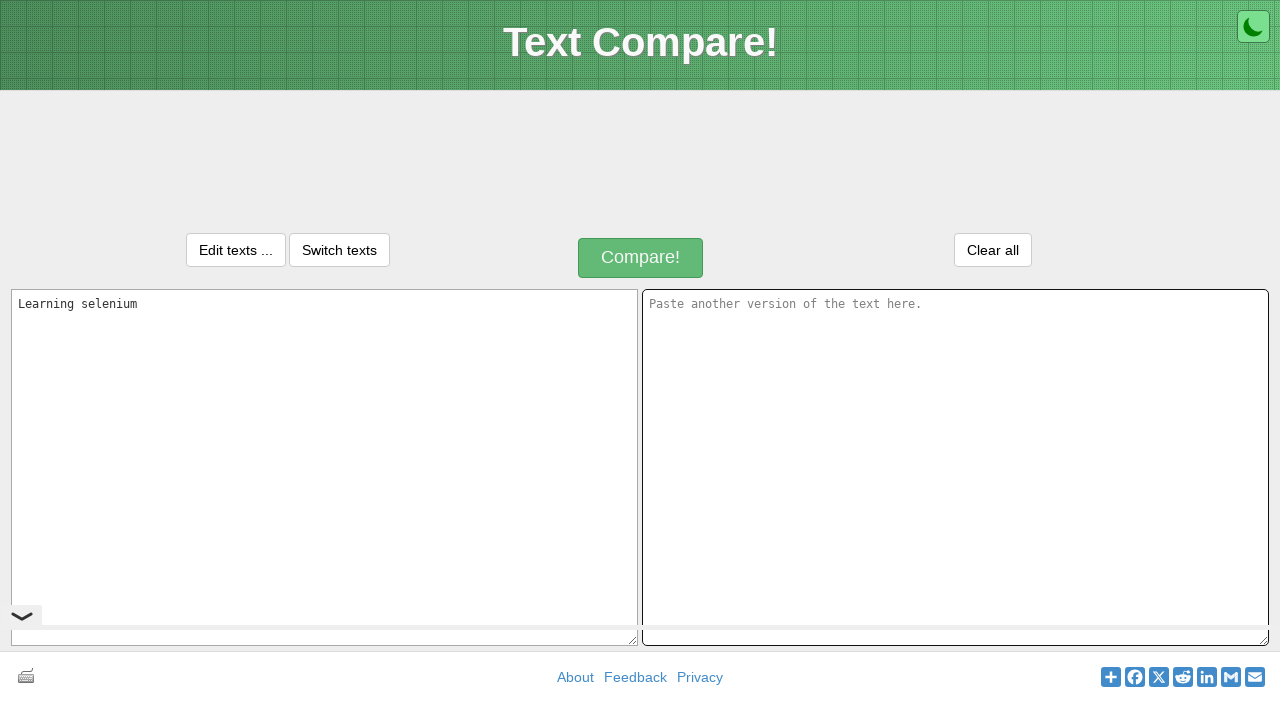

Pasted text in second input field with Ctrl+V
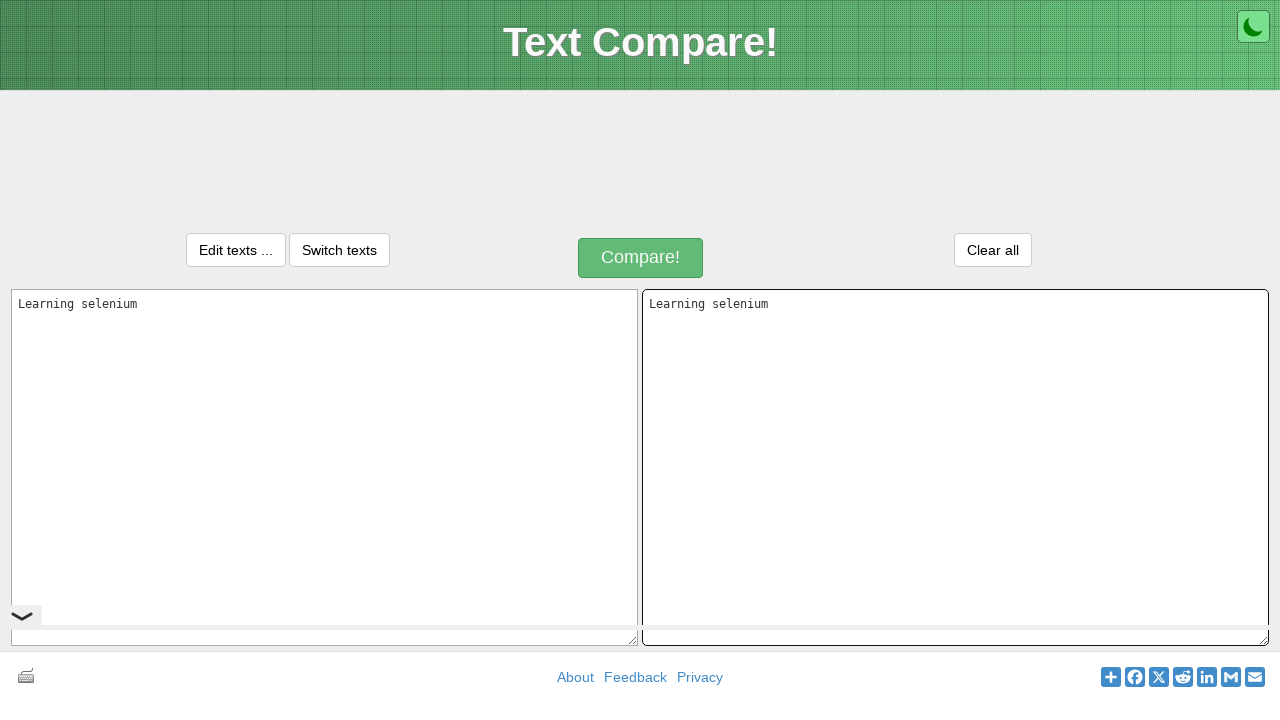

Retrieved value from first input field
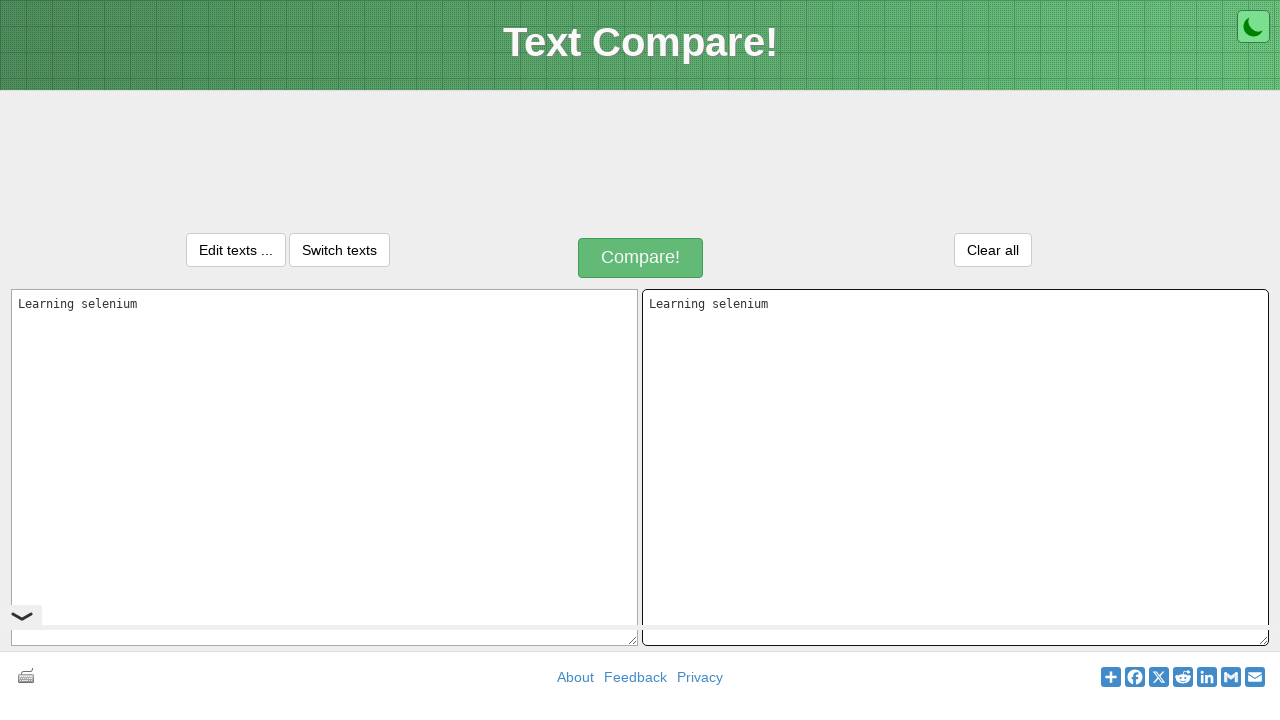

Retrieved value from second input field
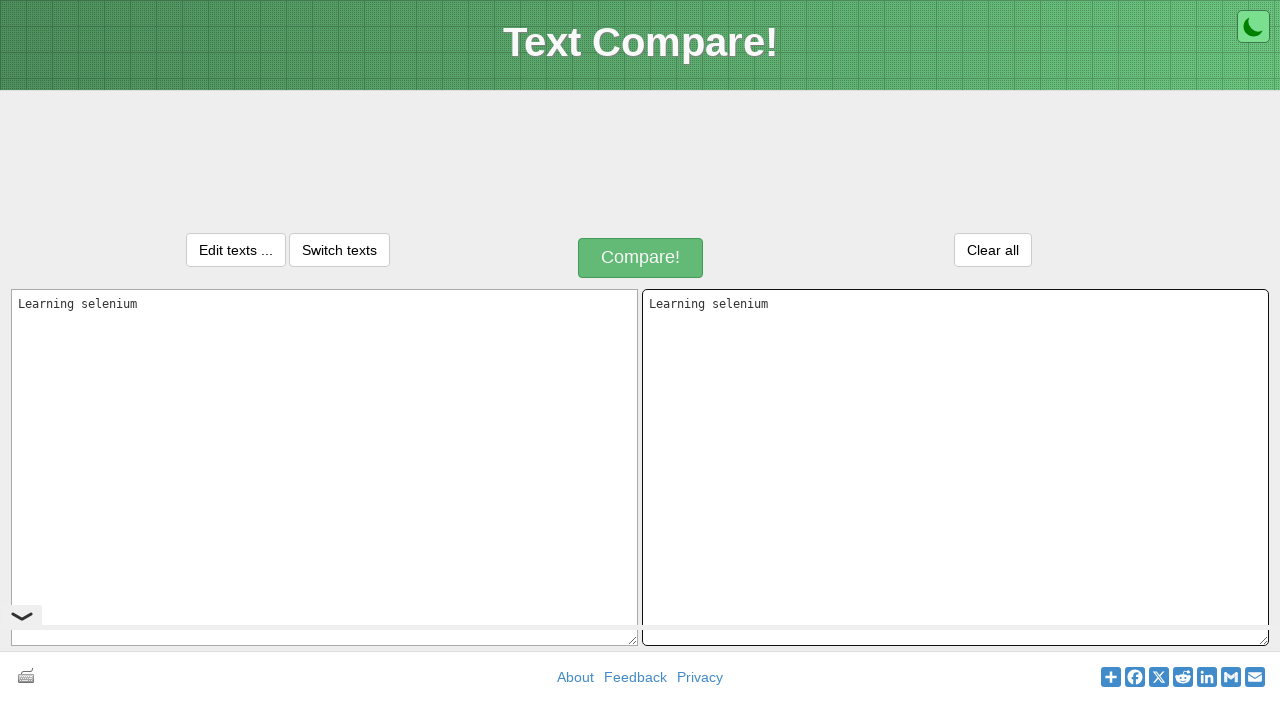

Verified both input fields contain identical text
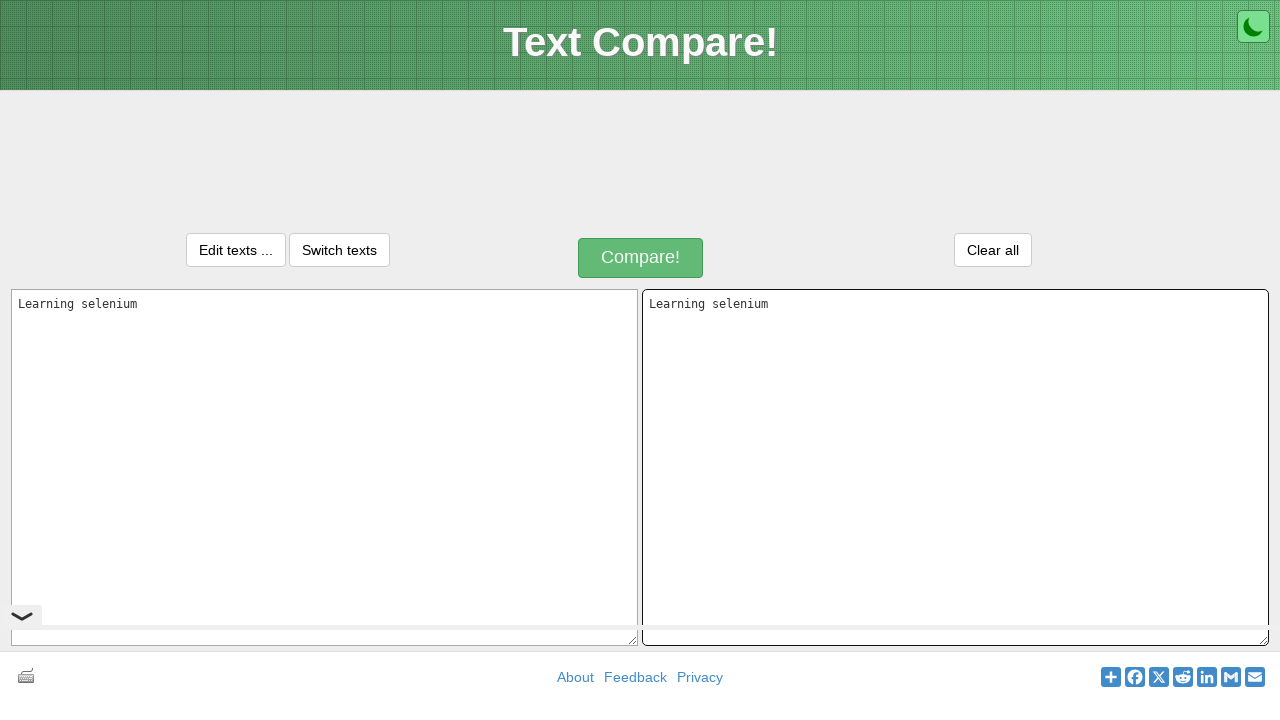

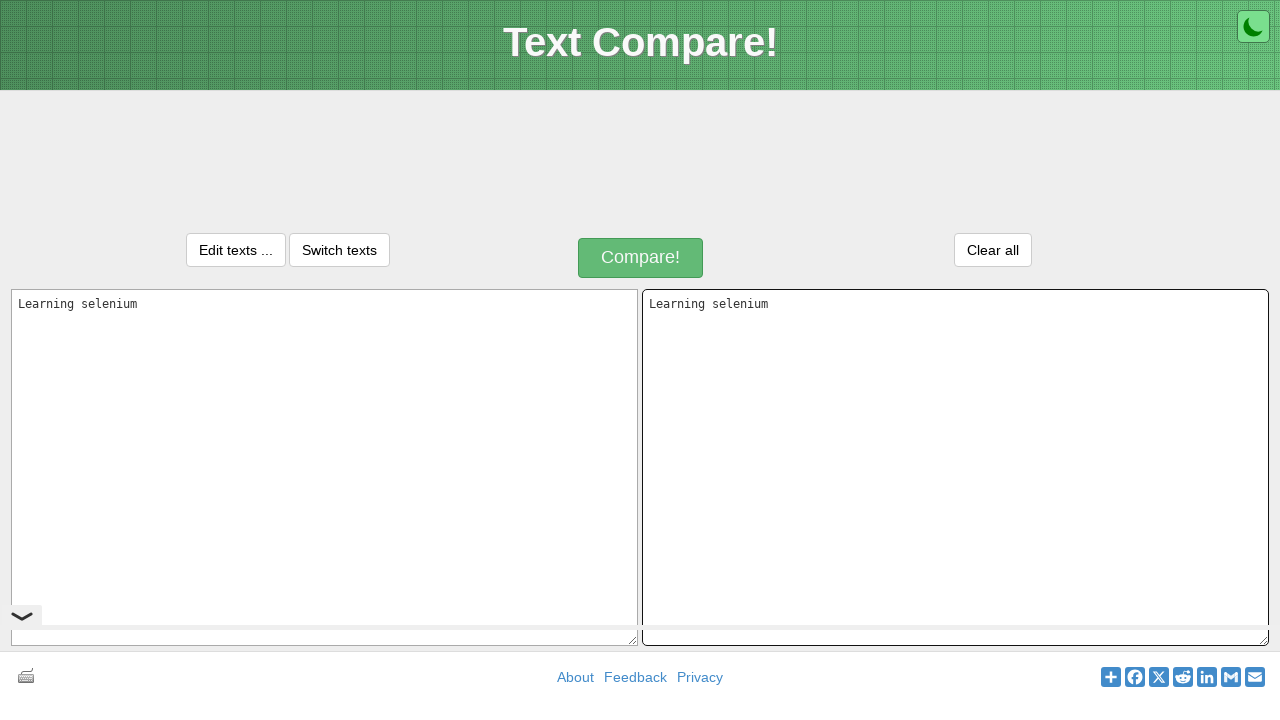